Tests dropdown menu functionality with left click interaction

Starting URL: https://bonigarcia.dev/selenium-webdriver-java/dropdown-menu.html

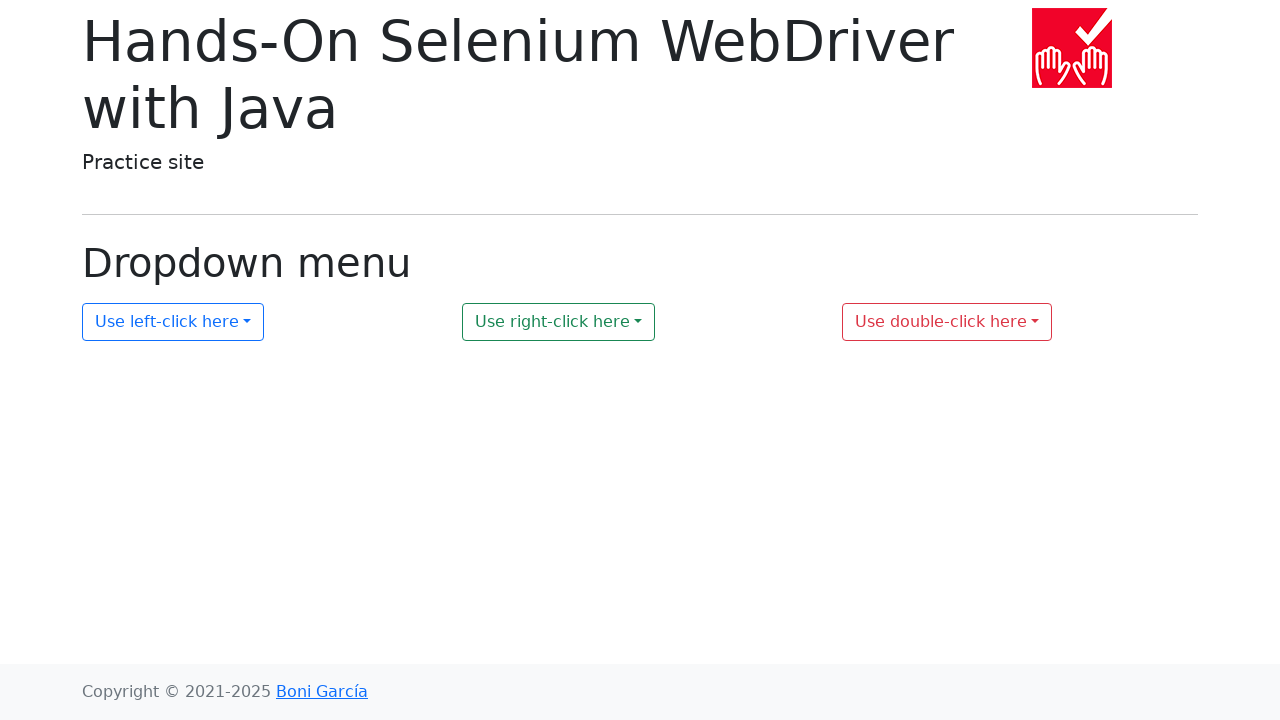

Left-clicked the dropdown menu button at (173, 322) on #my-dropdown-1
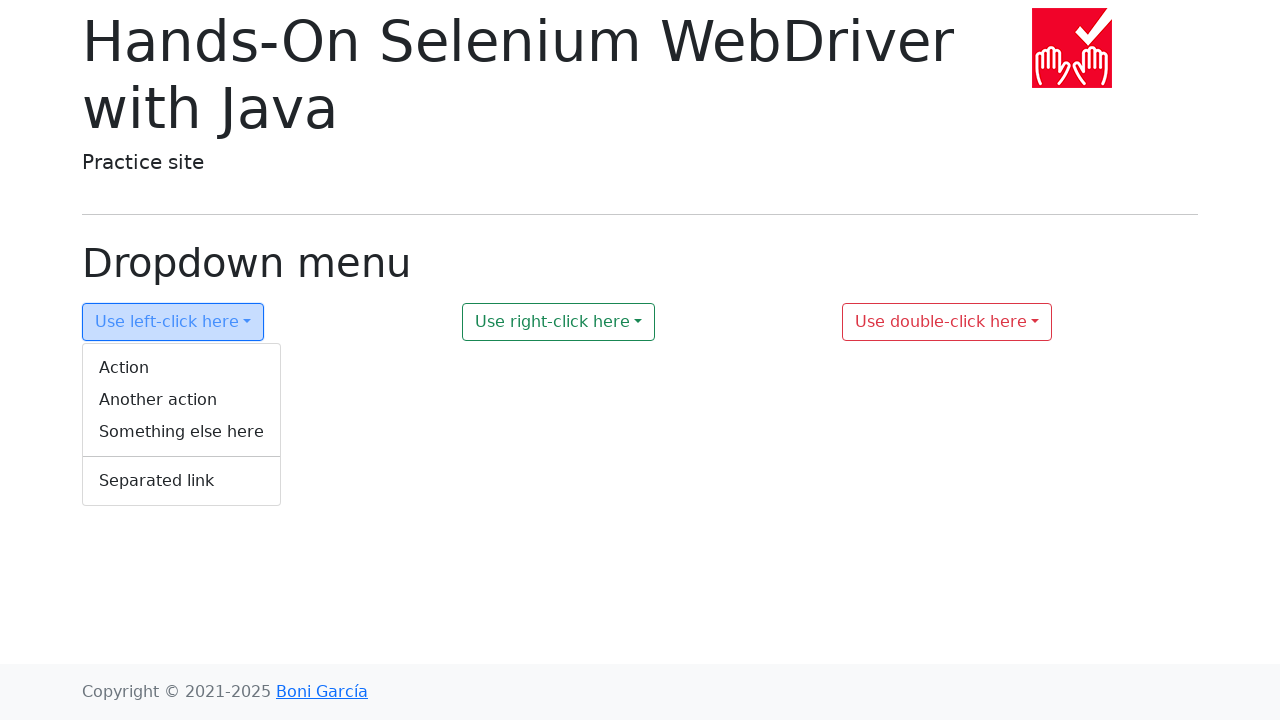

Dropdown items became visible
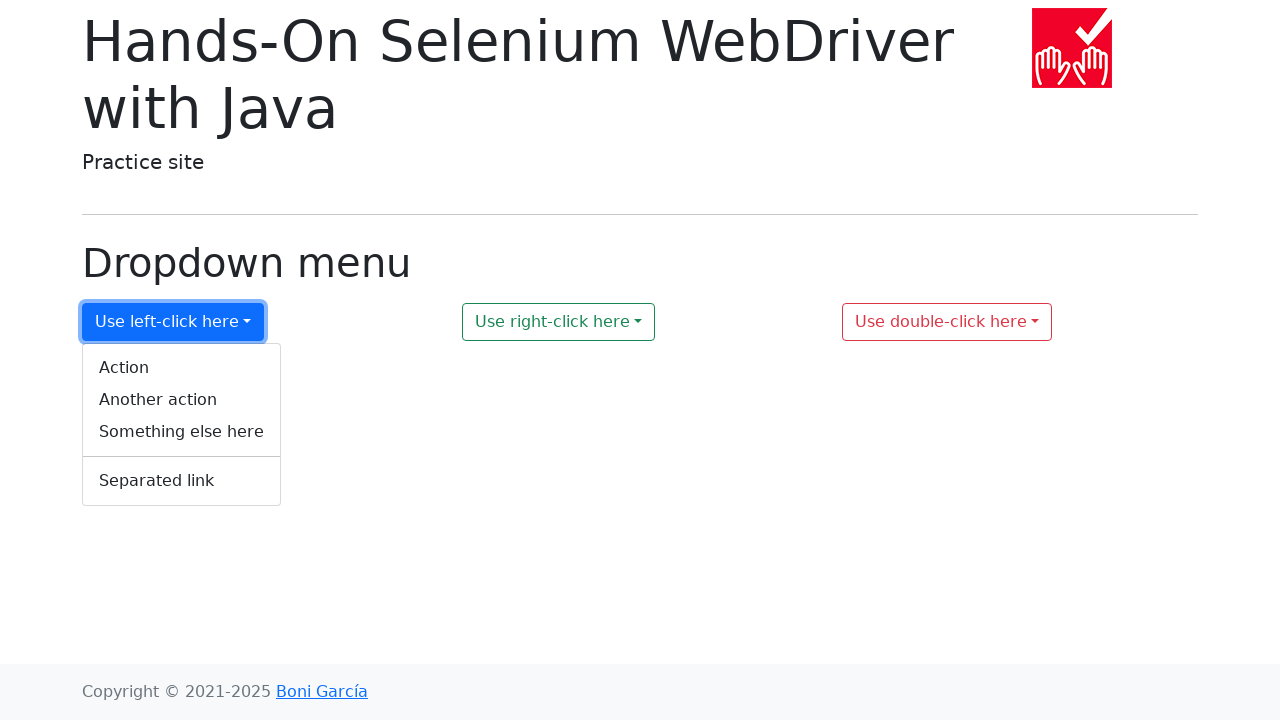

Retrieved all dropdown item text contents
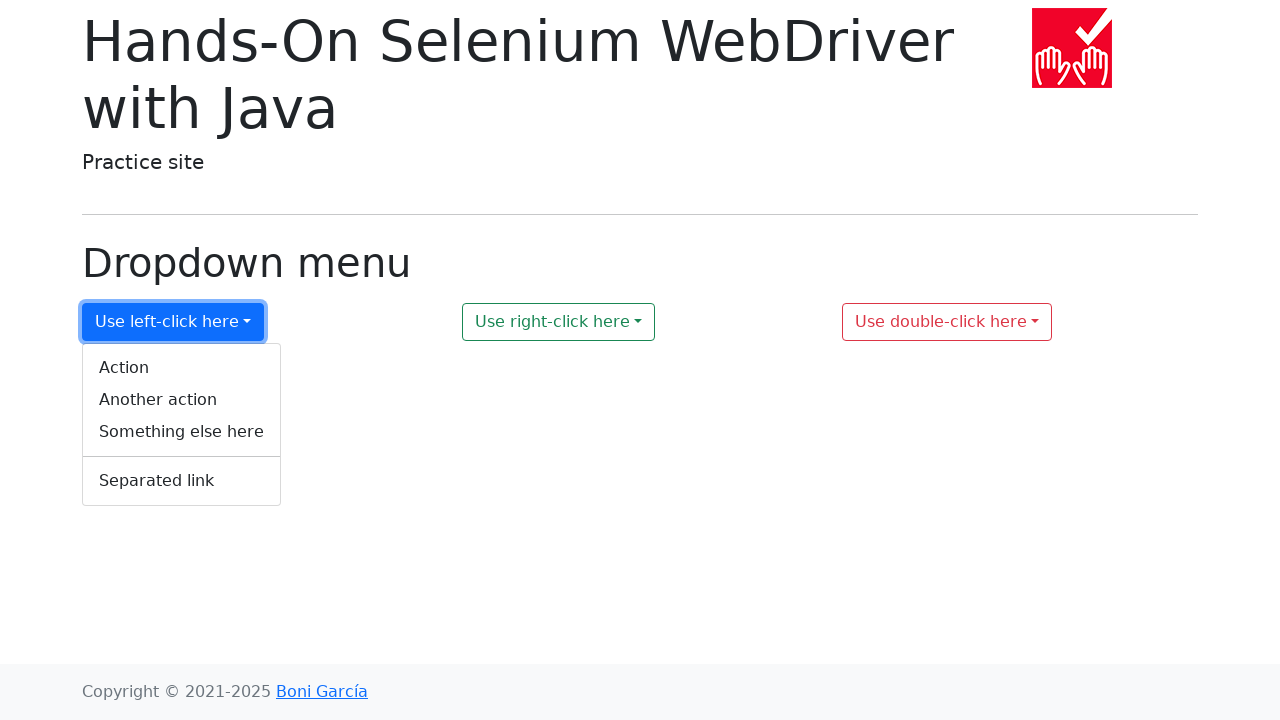

Set expected dropdown items list
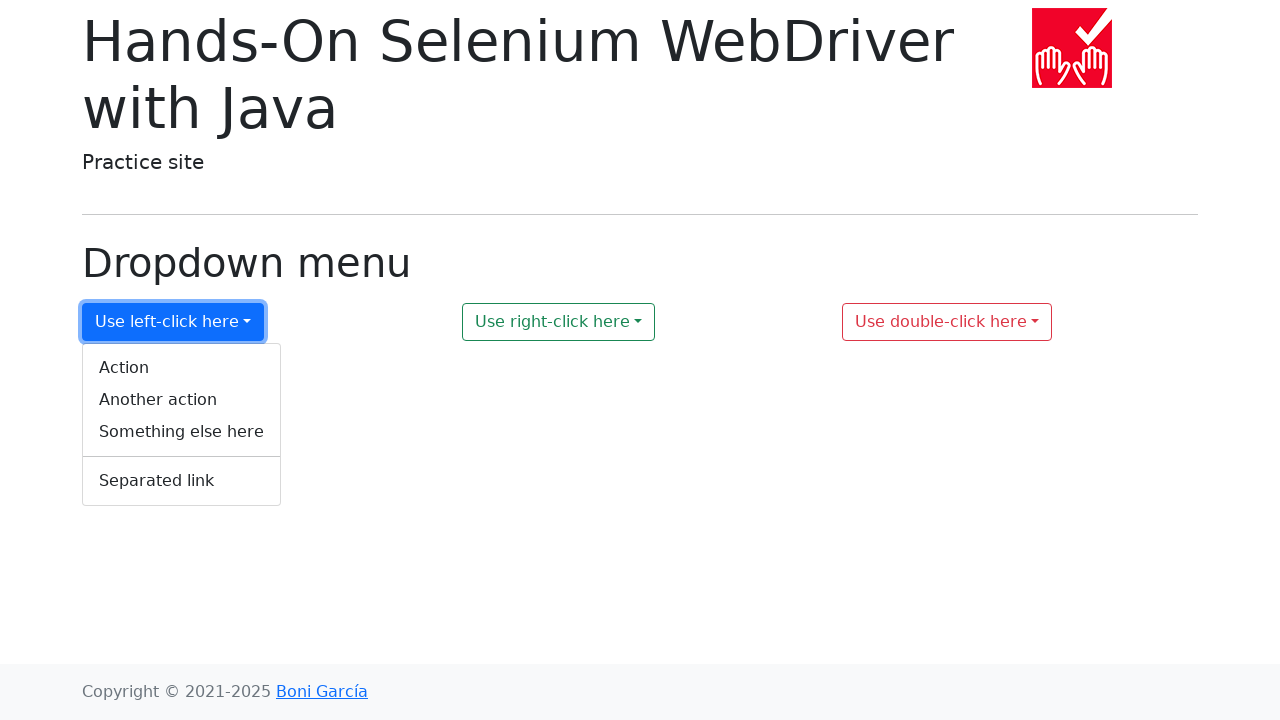

Verified dropdown items match expected values
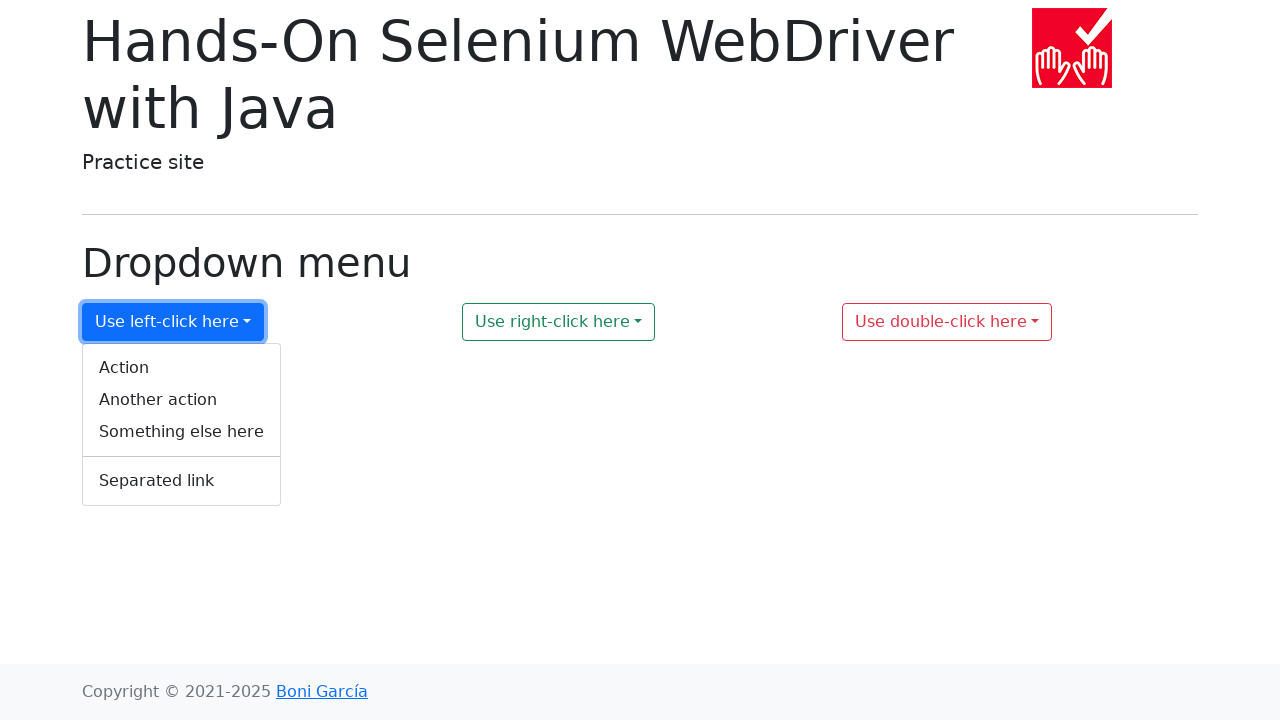

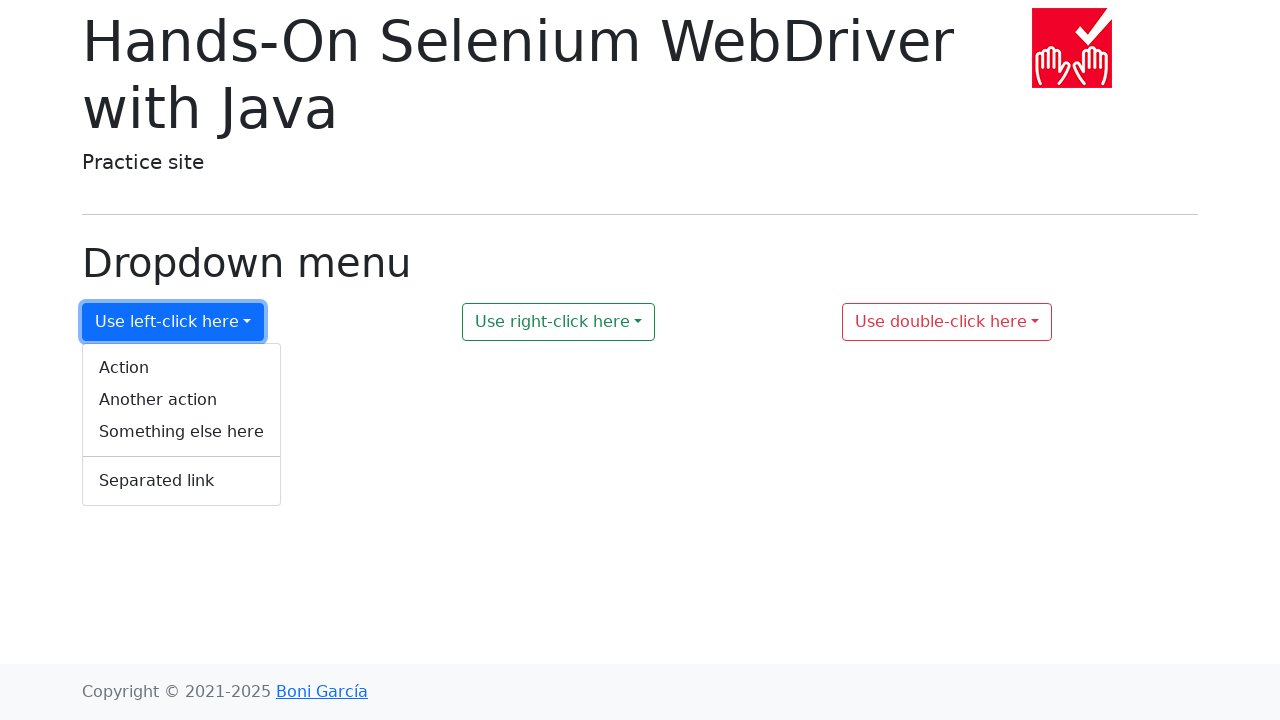